Tests form submission and verifies that form data appears in the URL after submission

Starting URL: https://atidcollege.co.il/Xamples/ex_controllers.html

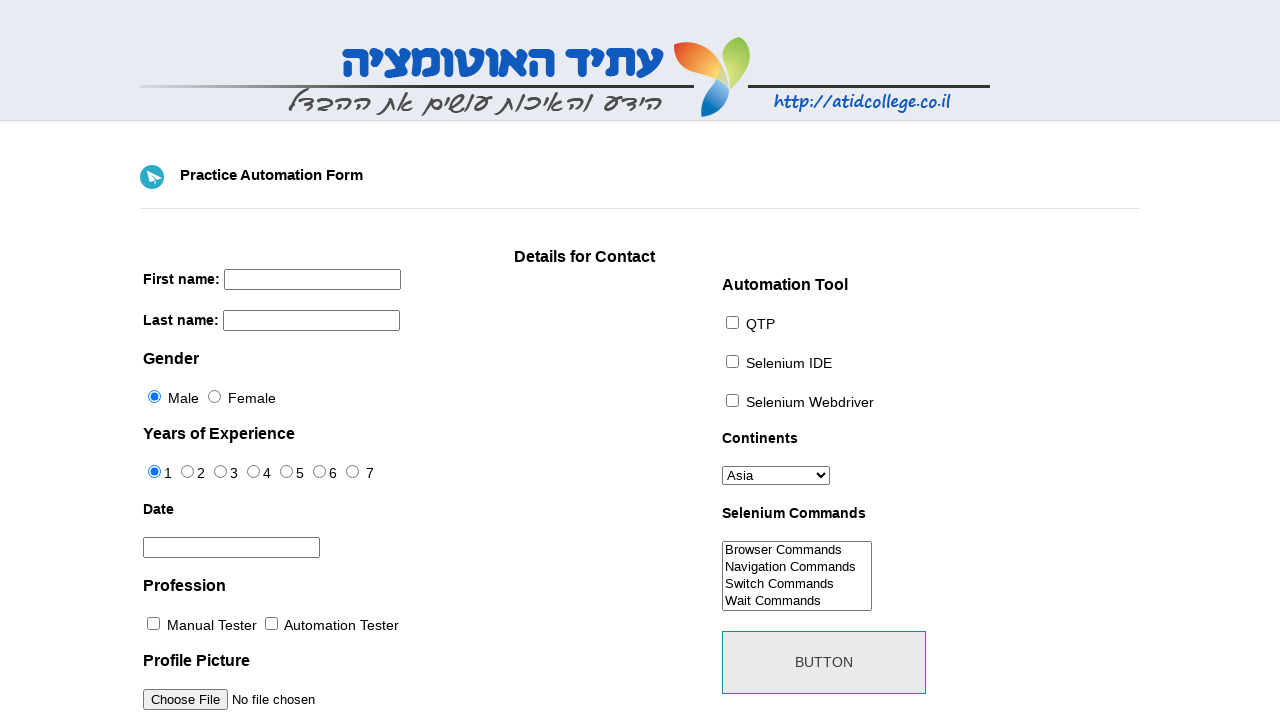

Filled firstname field with 'Diana' on input[name='firstname']
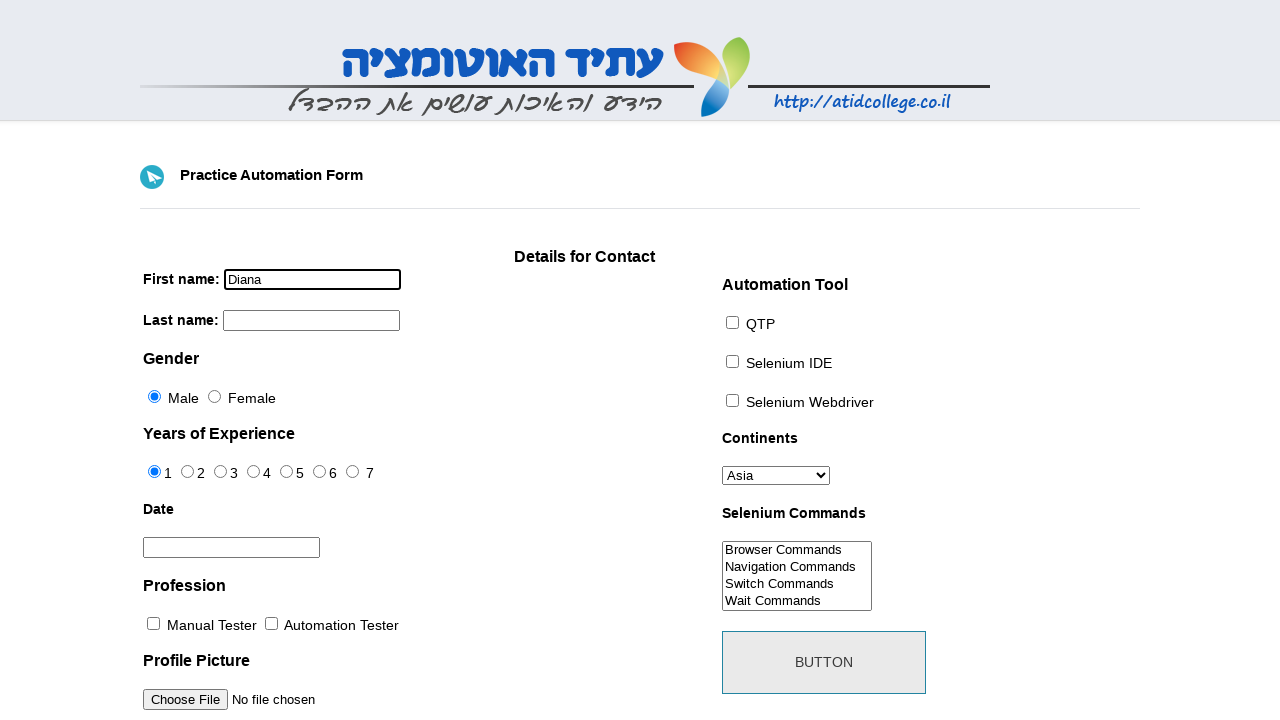

Filled lastname field with 'Choubaev' on input[name='lastname']
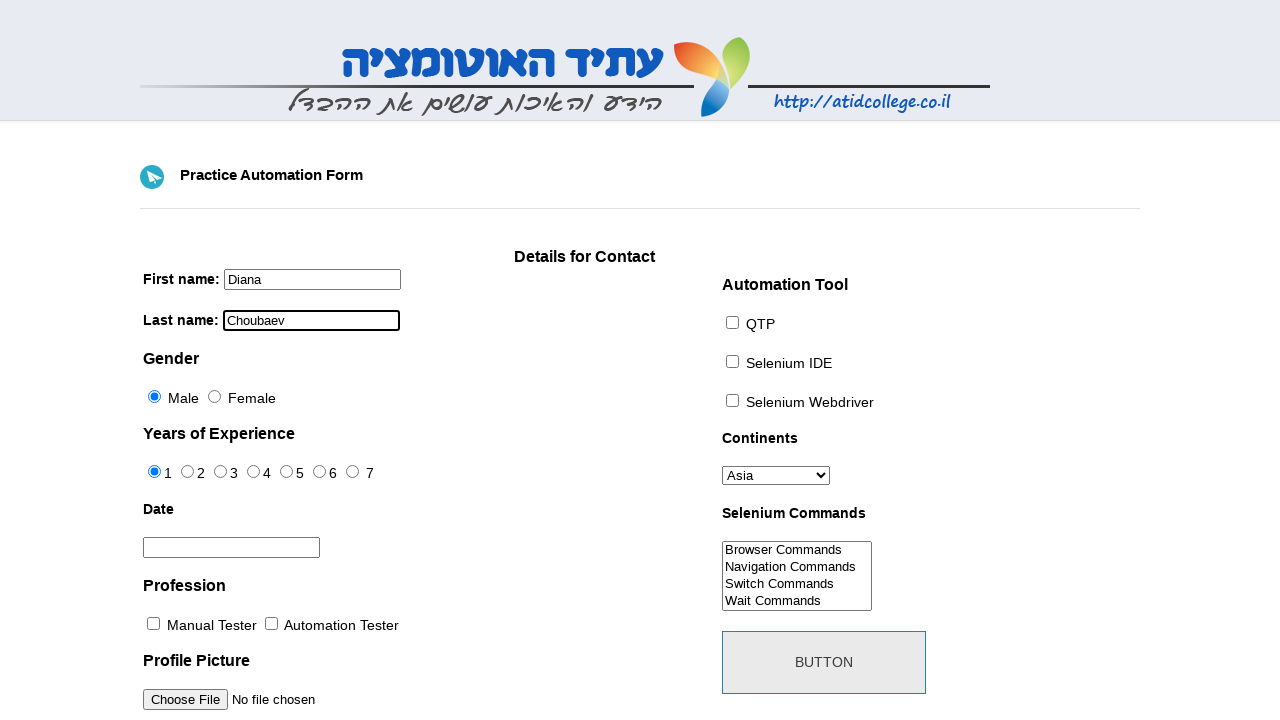

Selected 'Australia' from continents dropdown on #continents
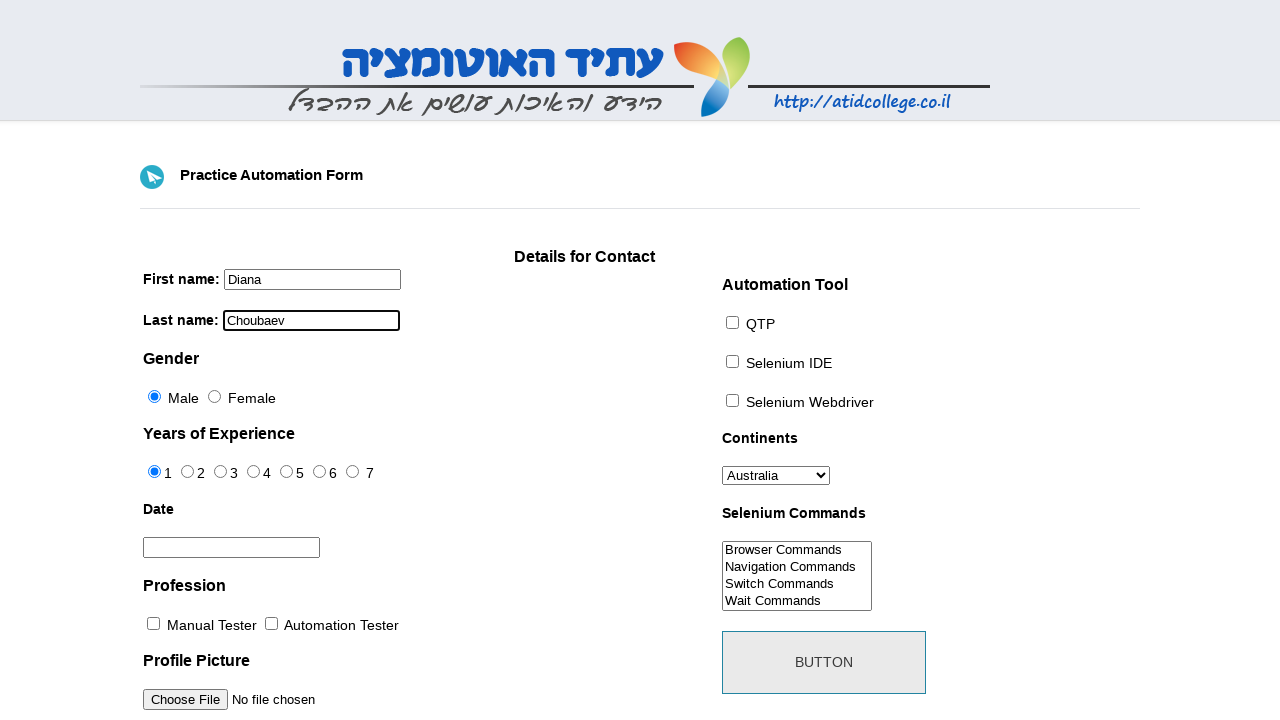

Clicked submit button to submit form at (824, 662) on #submit
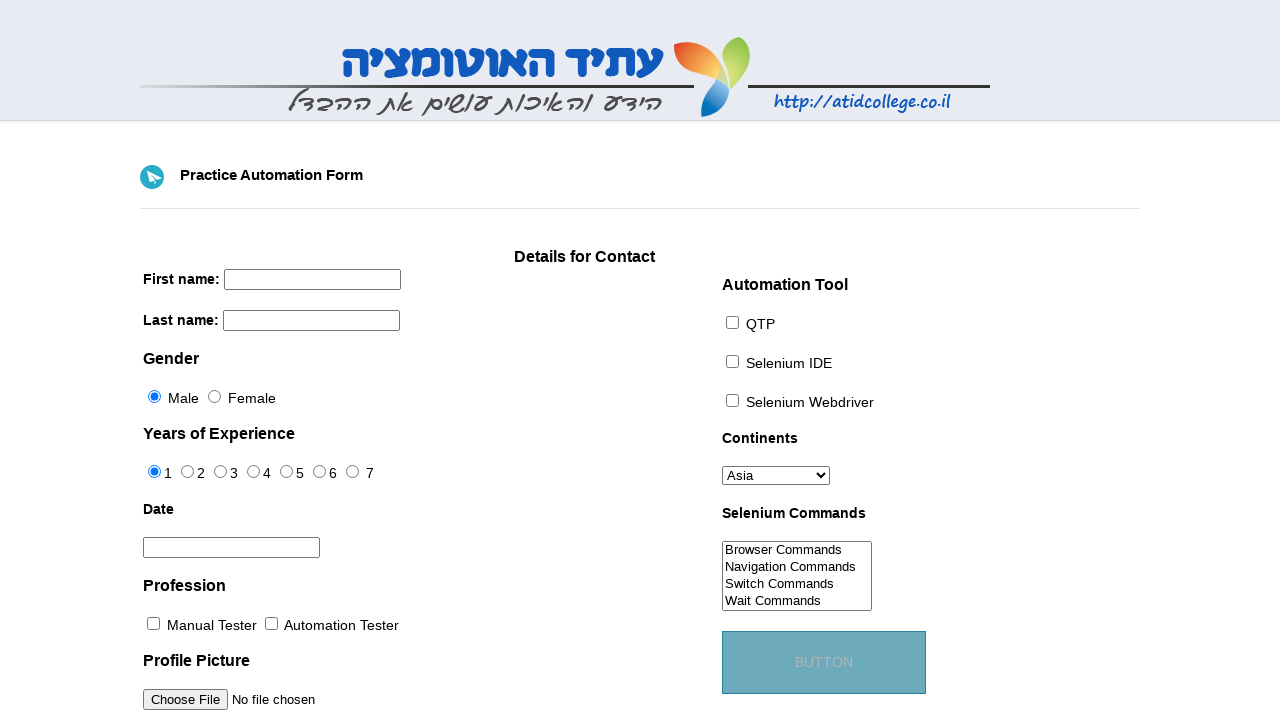

Page navigated to form submission result URL with query parameters
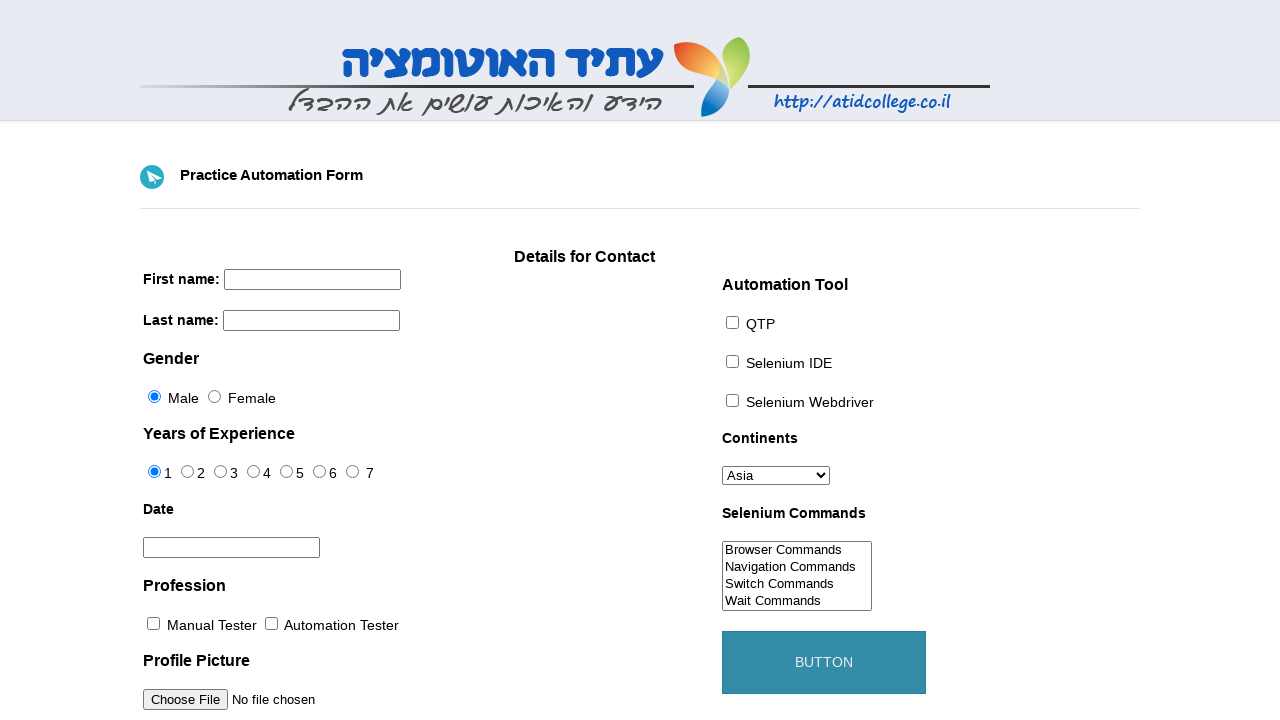

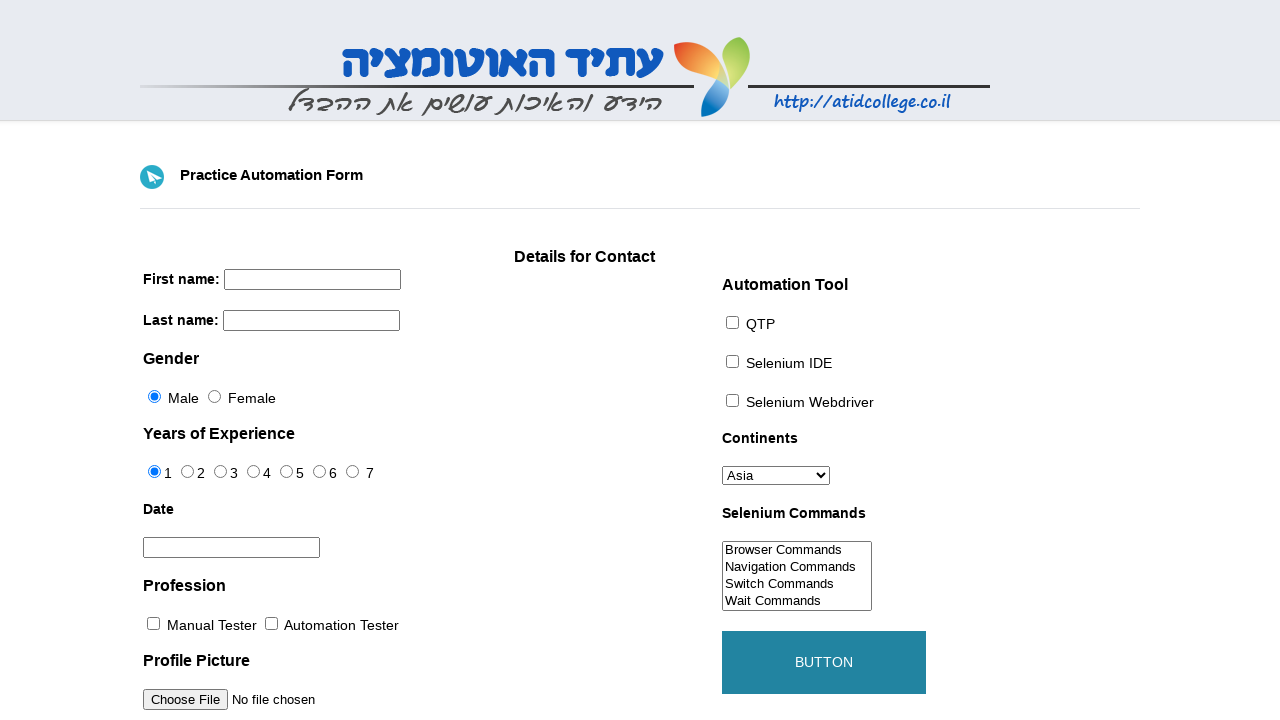